Tests dynamic loading by clicking a button and waiting for hidden content to appear

Starting URL: https://the-internet.herokuapp.com/dynamic_loading/2

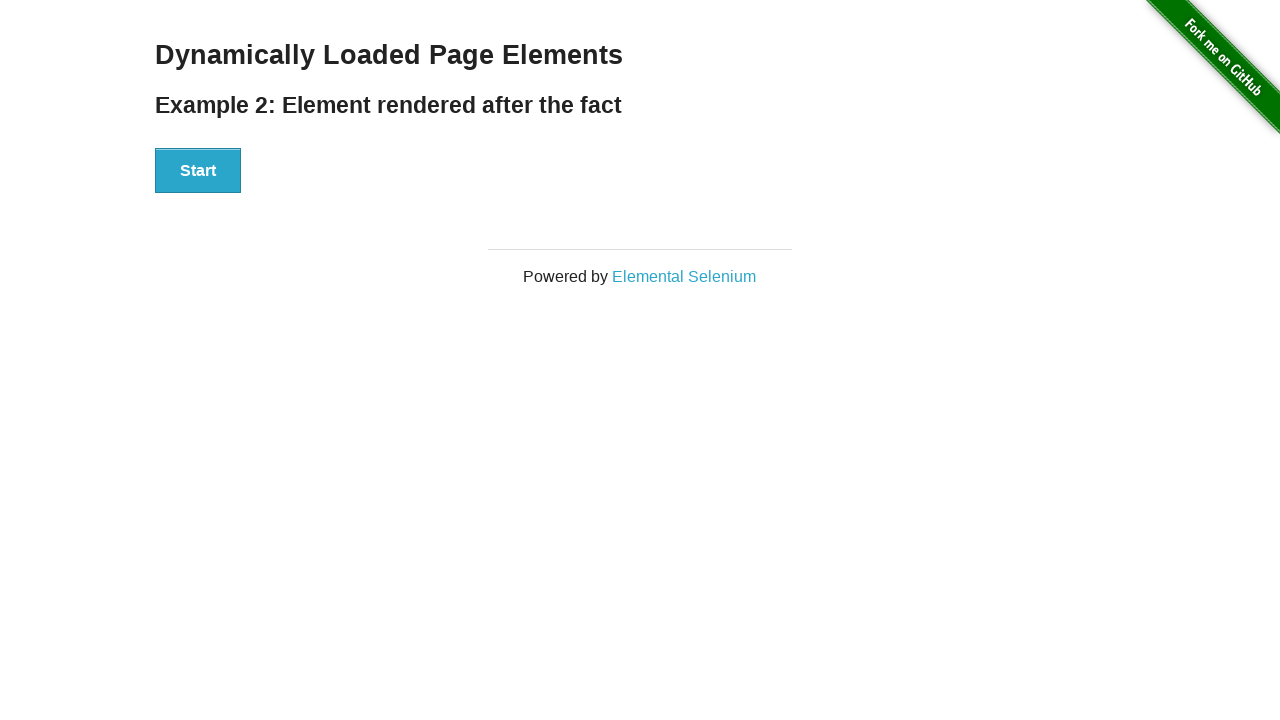

Navigated to dynamic loading test page
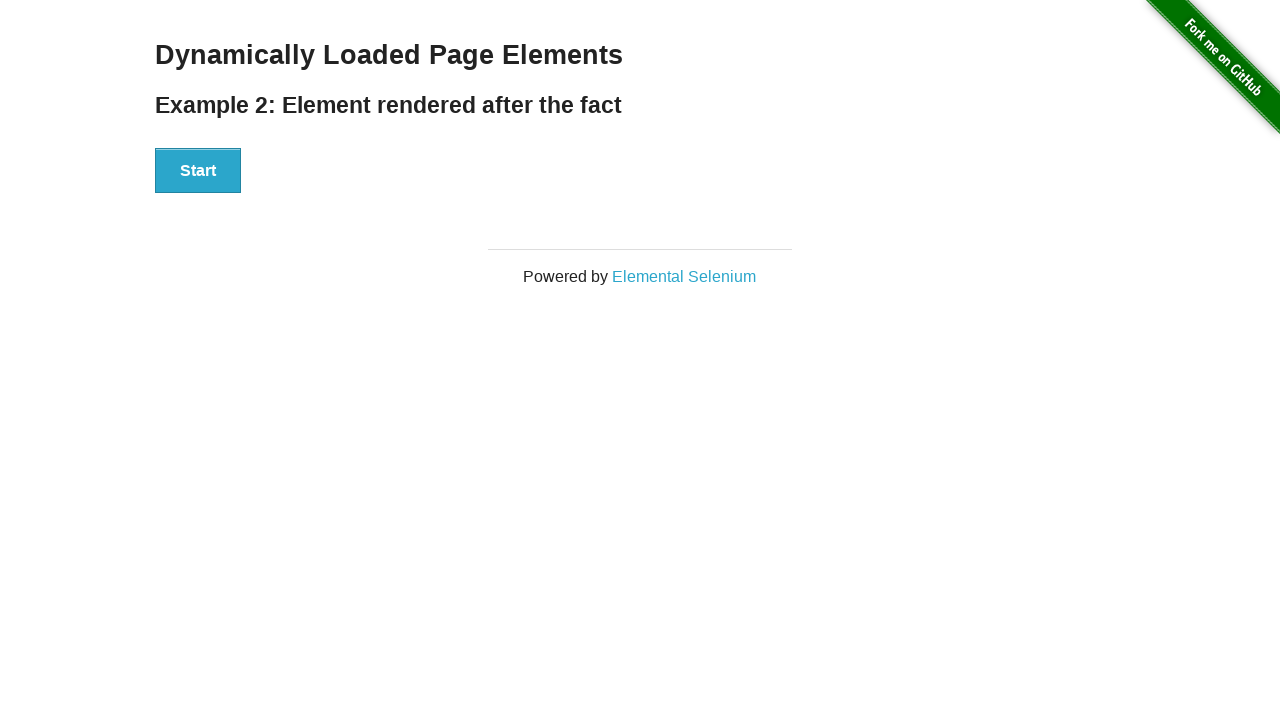

Clicked start button to trigger dynamic loading at (198, 171) on button
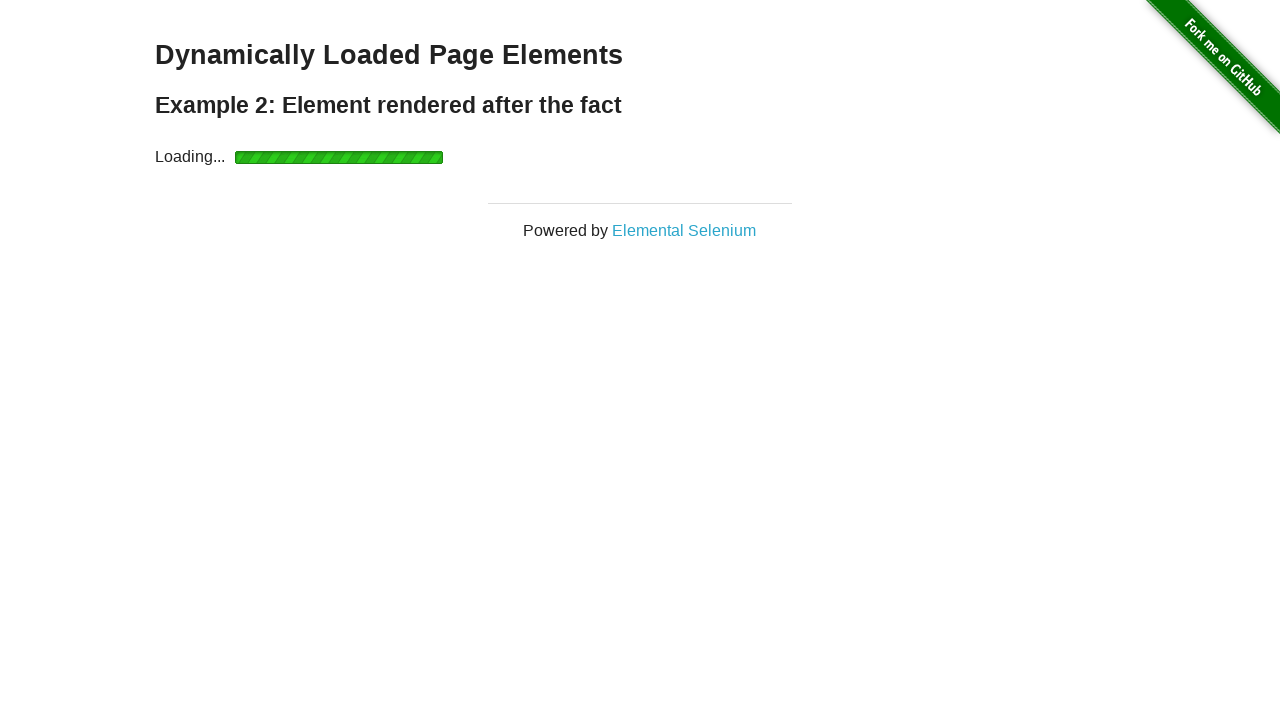

Hidden content appeared - Hello World text is now visible
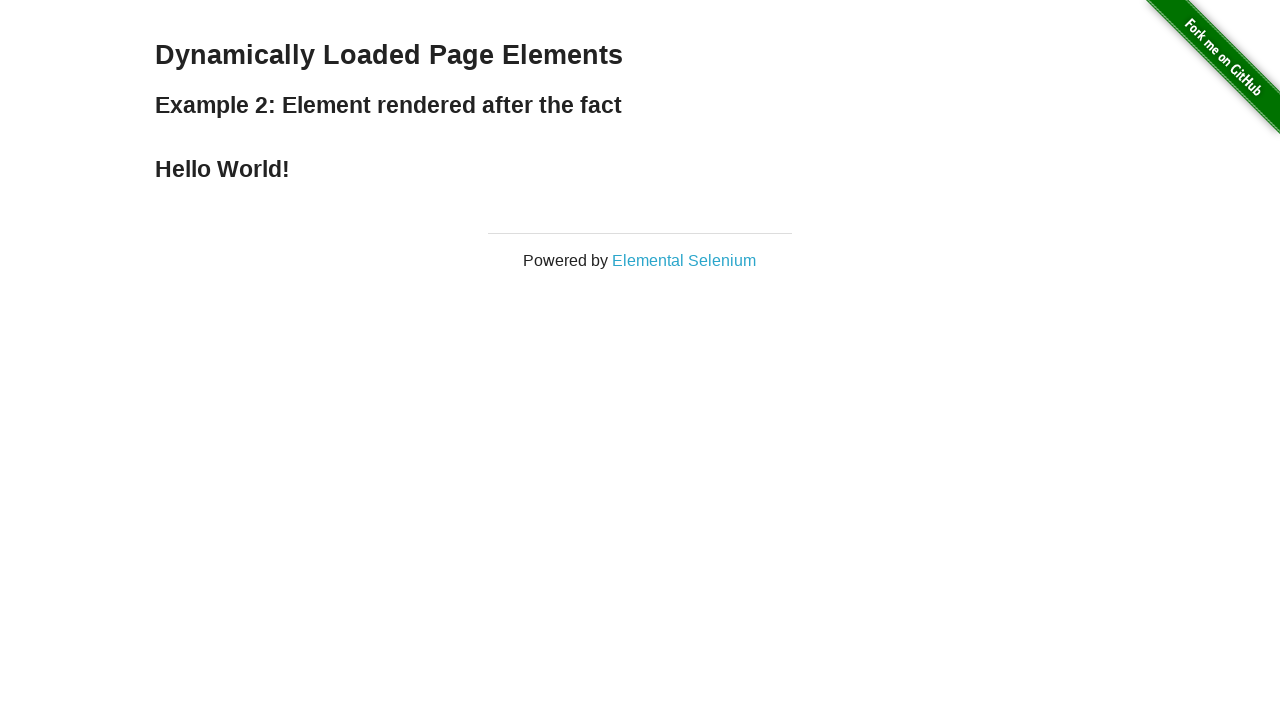

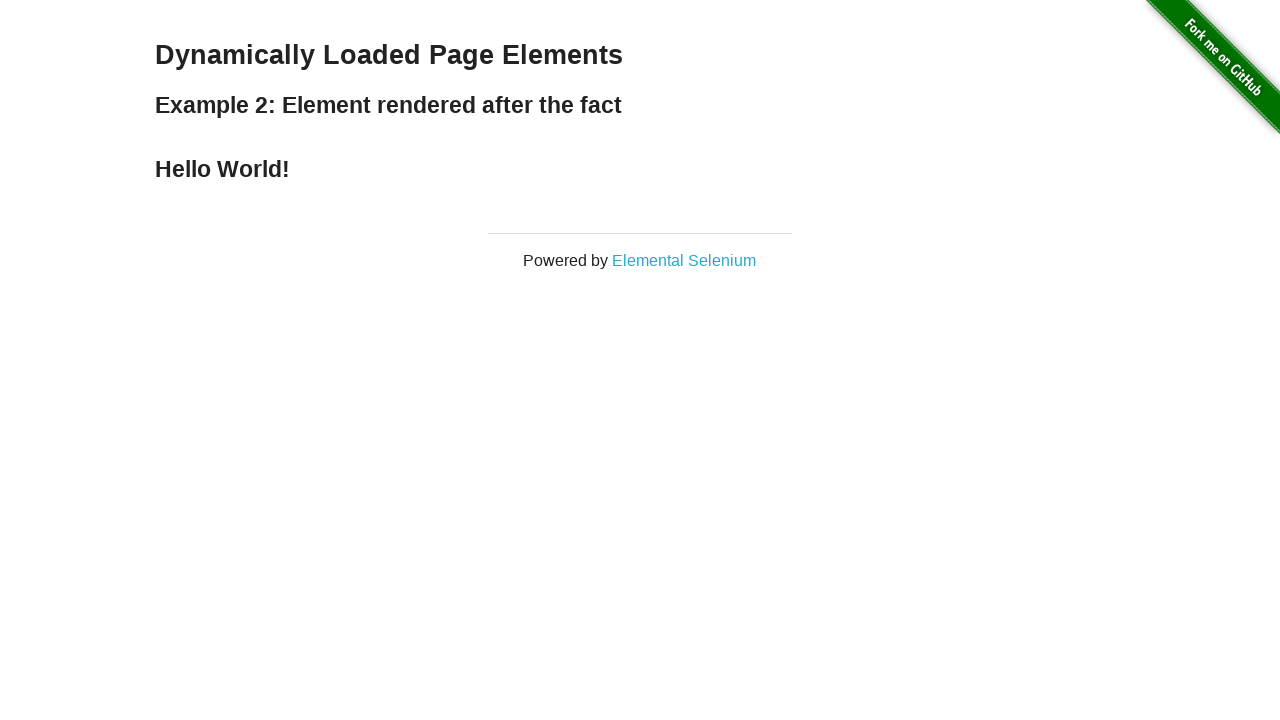